Tests browser tab handling functionality by opening new tabs via button clicks, switching between tabs, and verifying the new pages load correctly

Starting URL: https://training-support.net/webelements/tabs

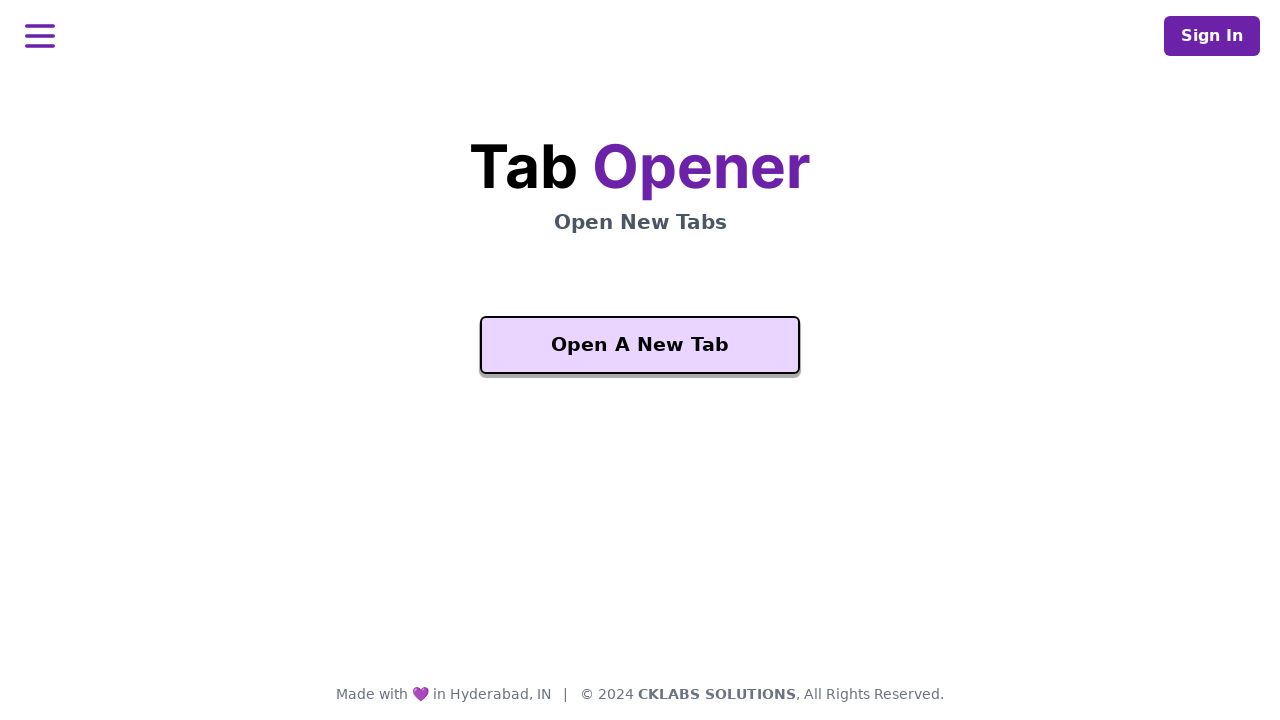

Clicked 'Open A New Tab' button on initial page at (640, 345) on xpath=//button[text()='Open A New Tab']
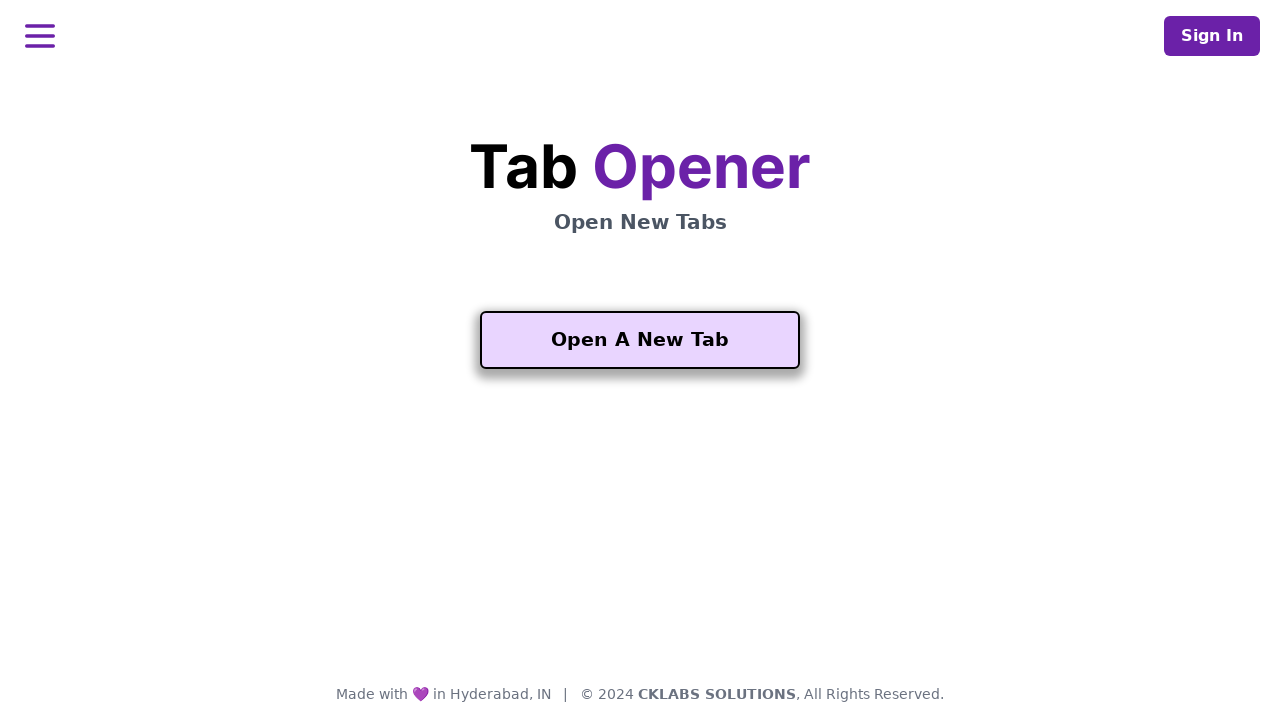

New tab opened and page loaded successfully
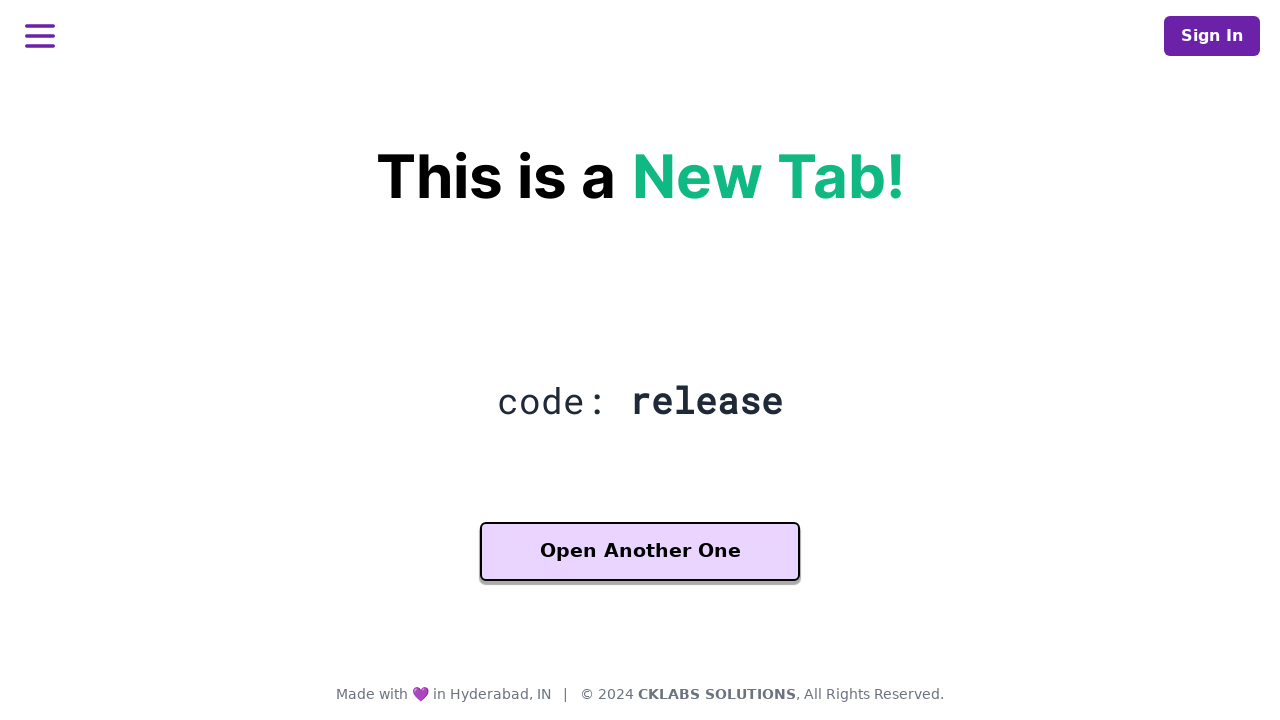

Located 'Another One' button on new tab
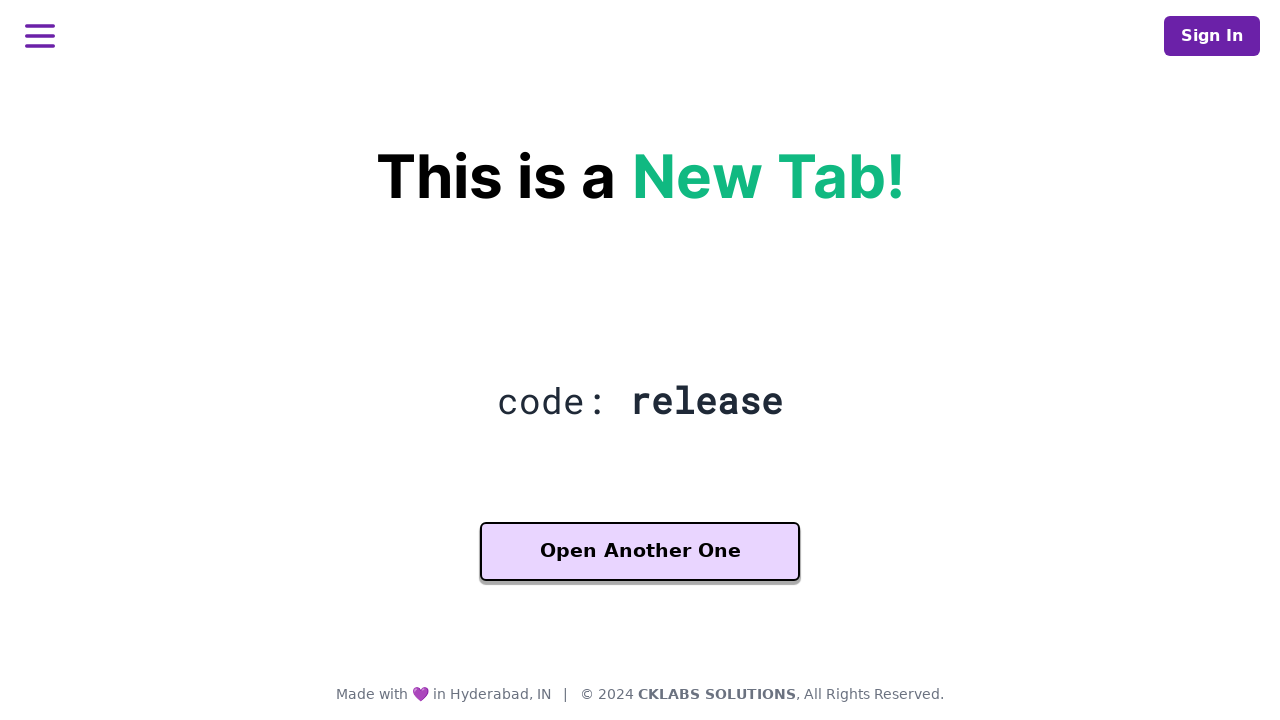

Clicked 'Another One' button to open third tab at (640, 552) on xpath=//button[contains(text(), 'Another One')]
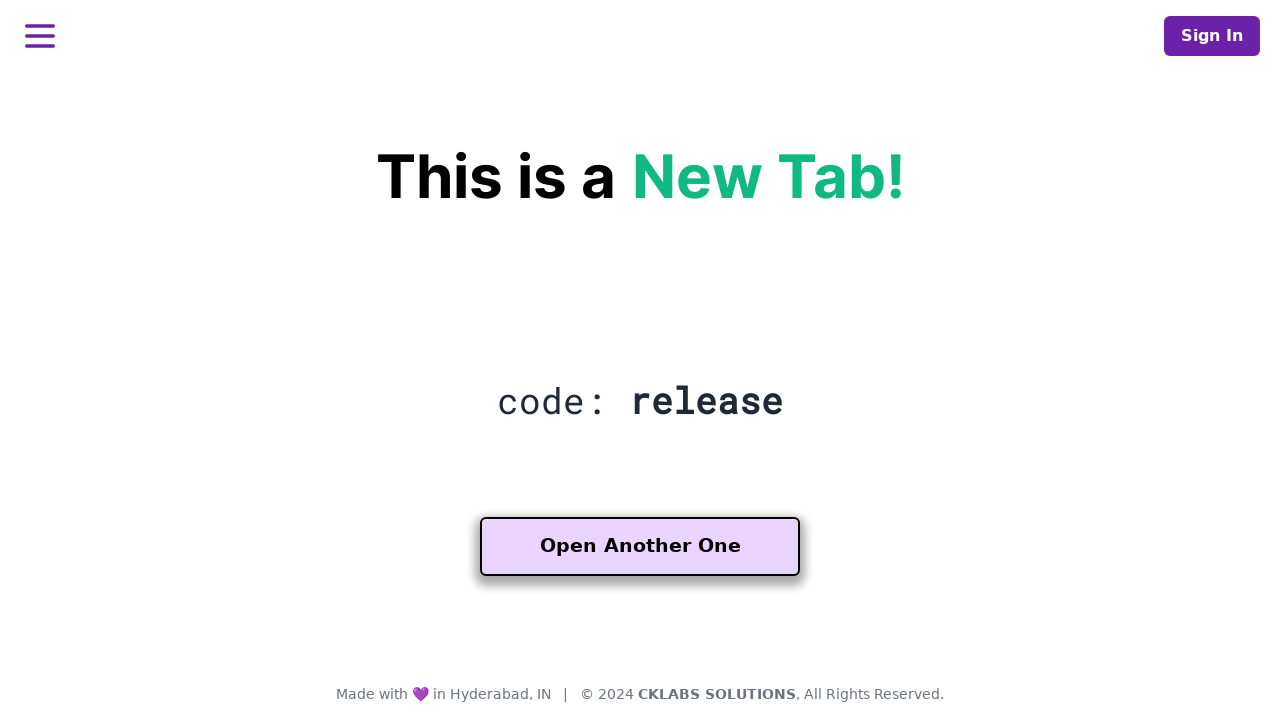

Third tab opened and page loaded successfully
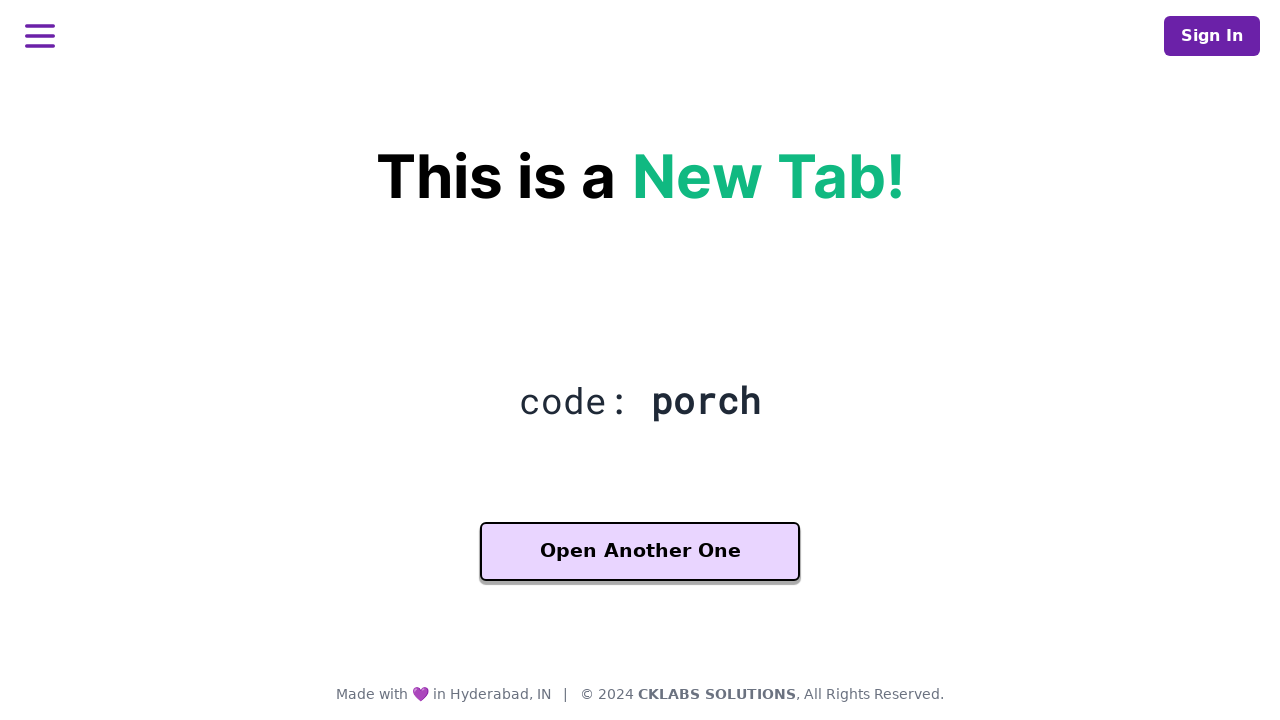

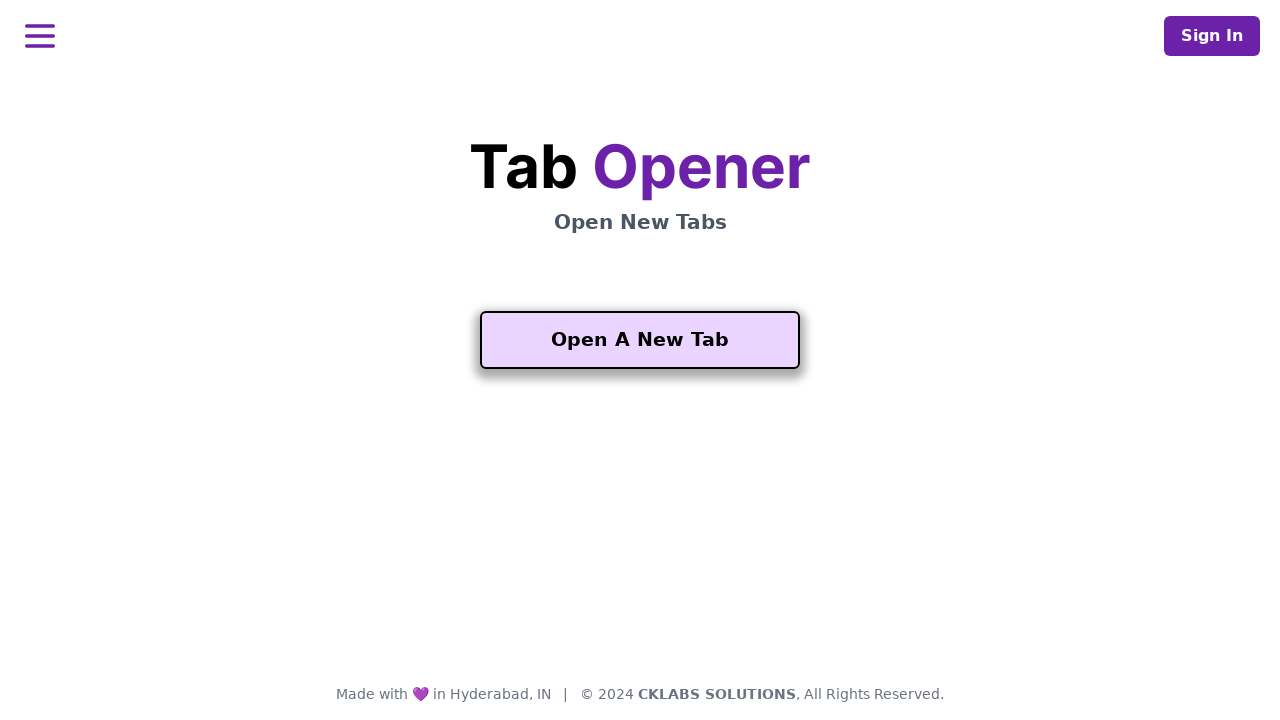